Tests interaction with elements across multiple iframes on a practice page - plays a YouTube video, reads content from a text editor iframe, and submits an email subscription form in a third iframe.

Starting URL: https://practice.expandtesting.com/iframe

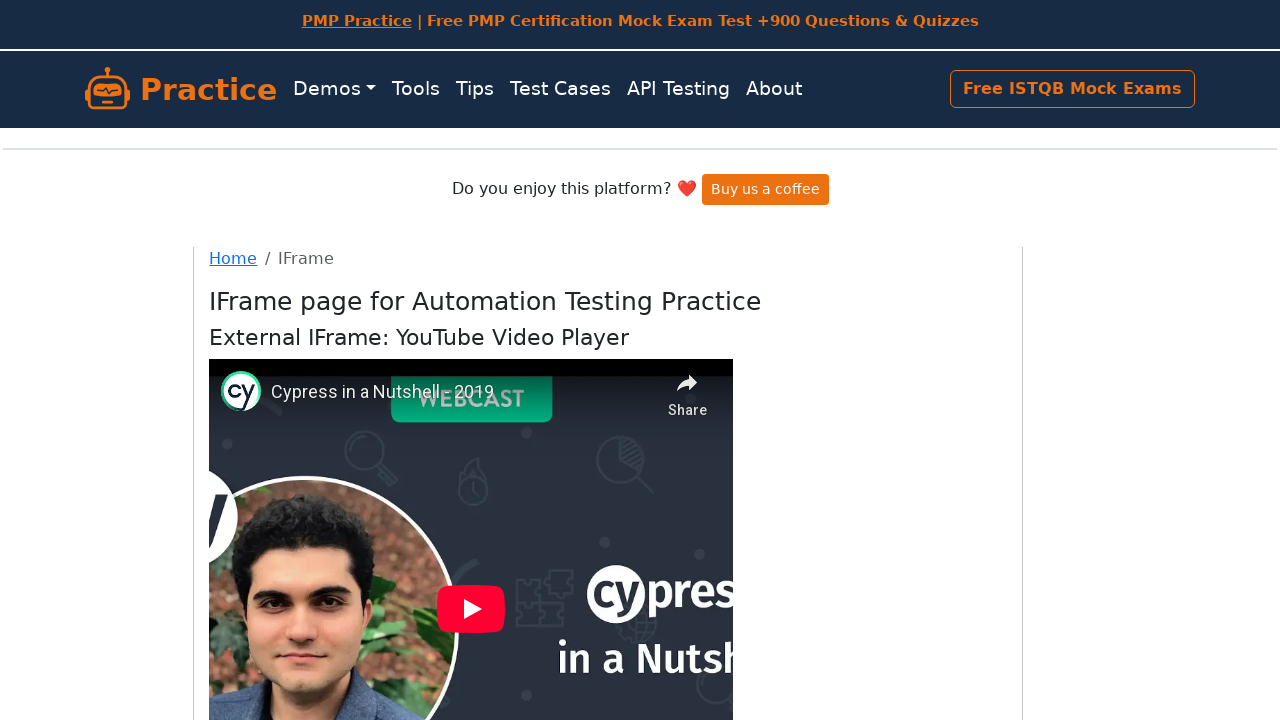

Clicked play button in YouTube iframe at (471, 609) on #iframe-youtube >> internal:control=enter-frame >> button[title='Play']
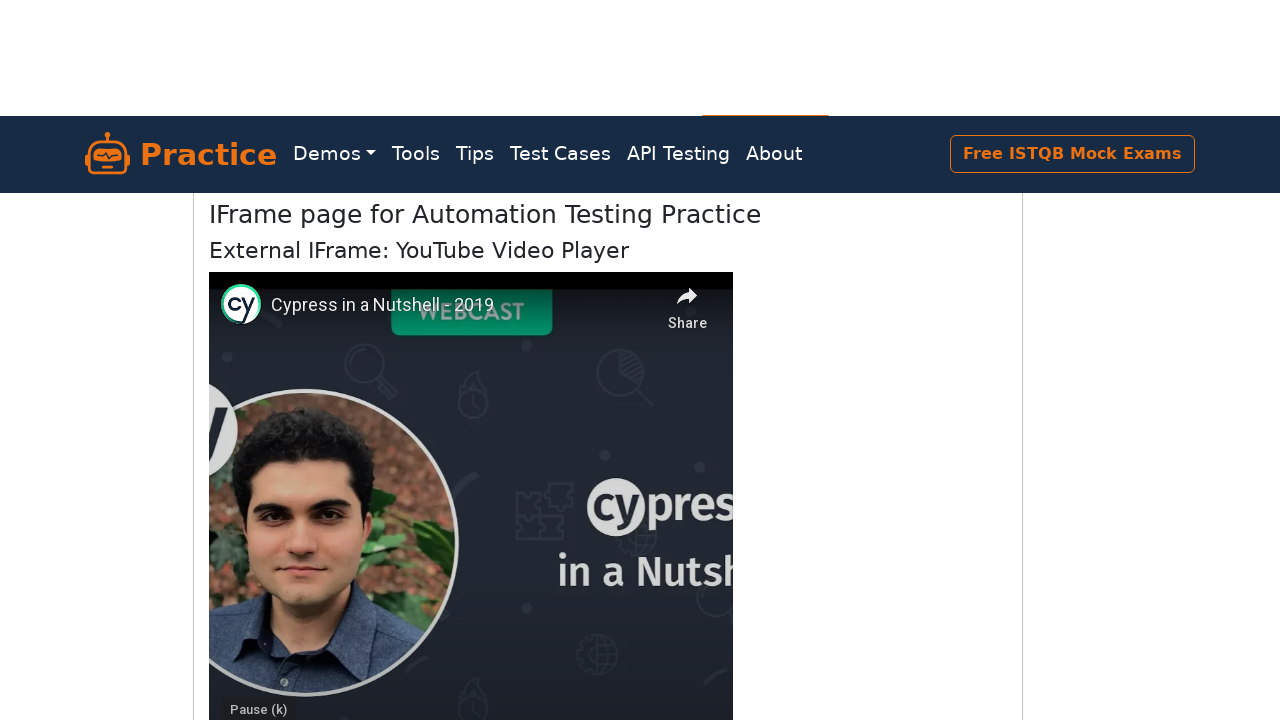

Waited 3 seconds for YouTube video to play
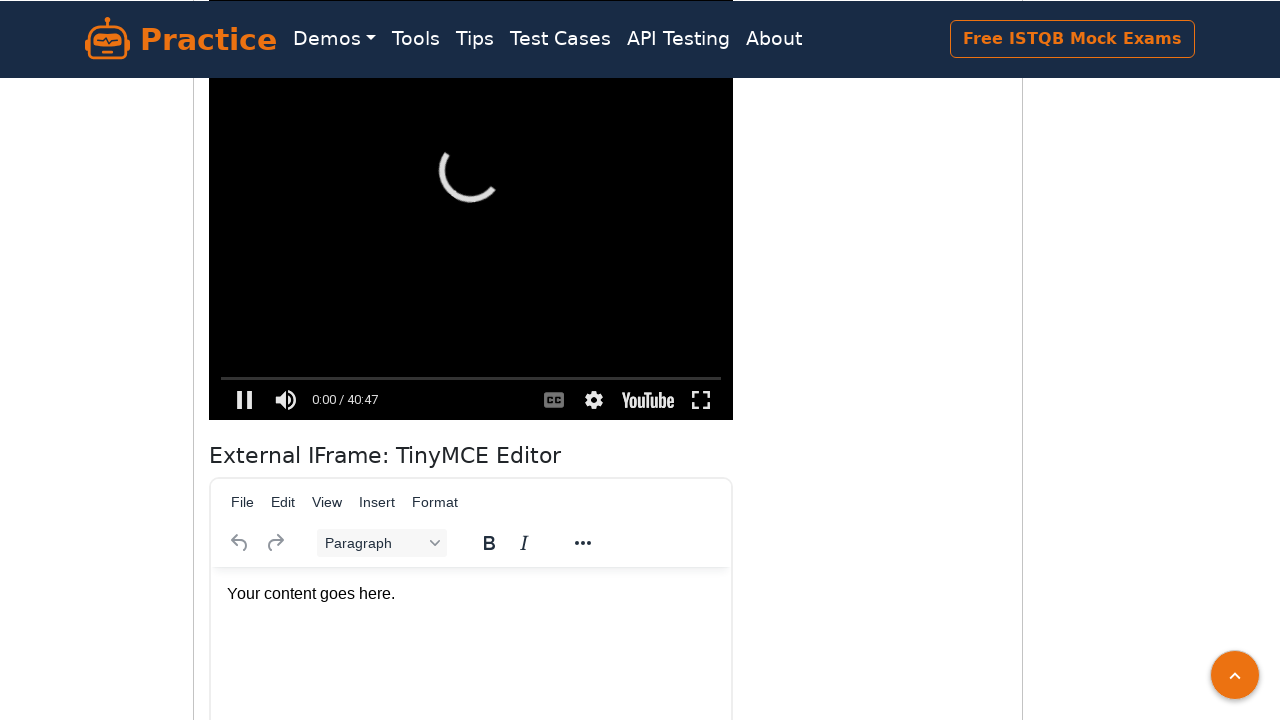

Read content from text editor iframe
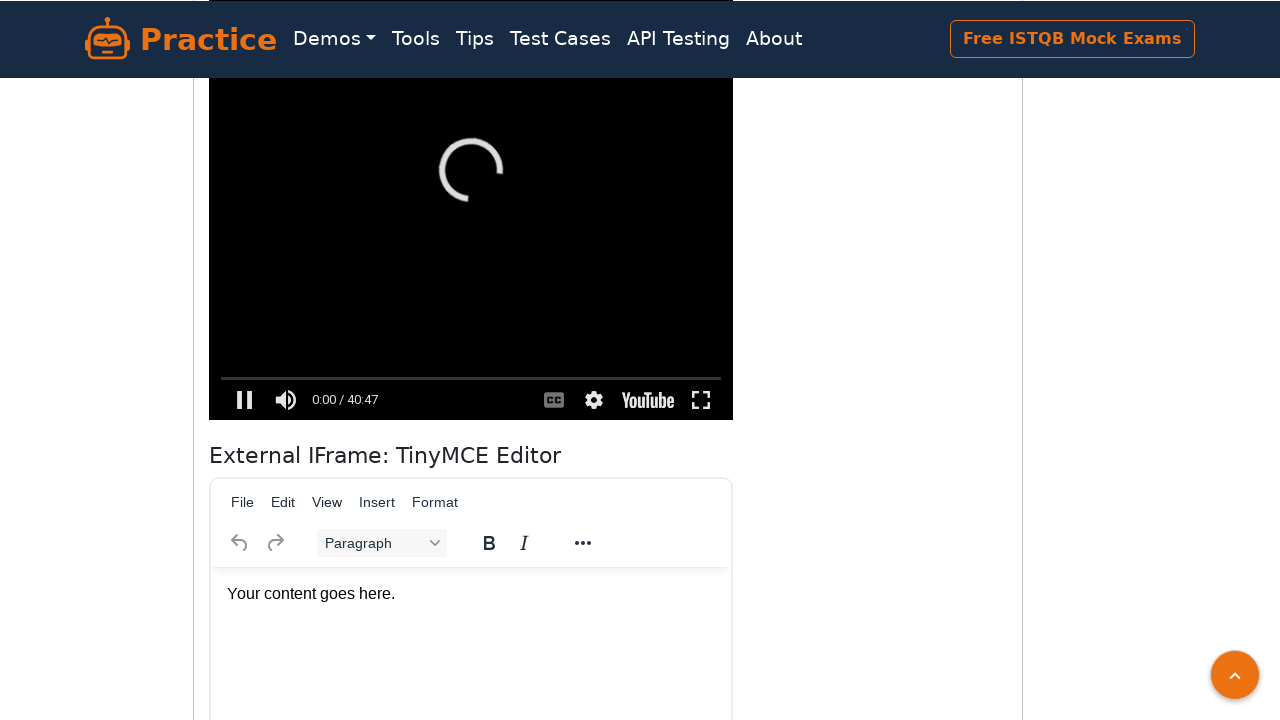

Located email subscription iframe
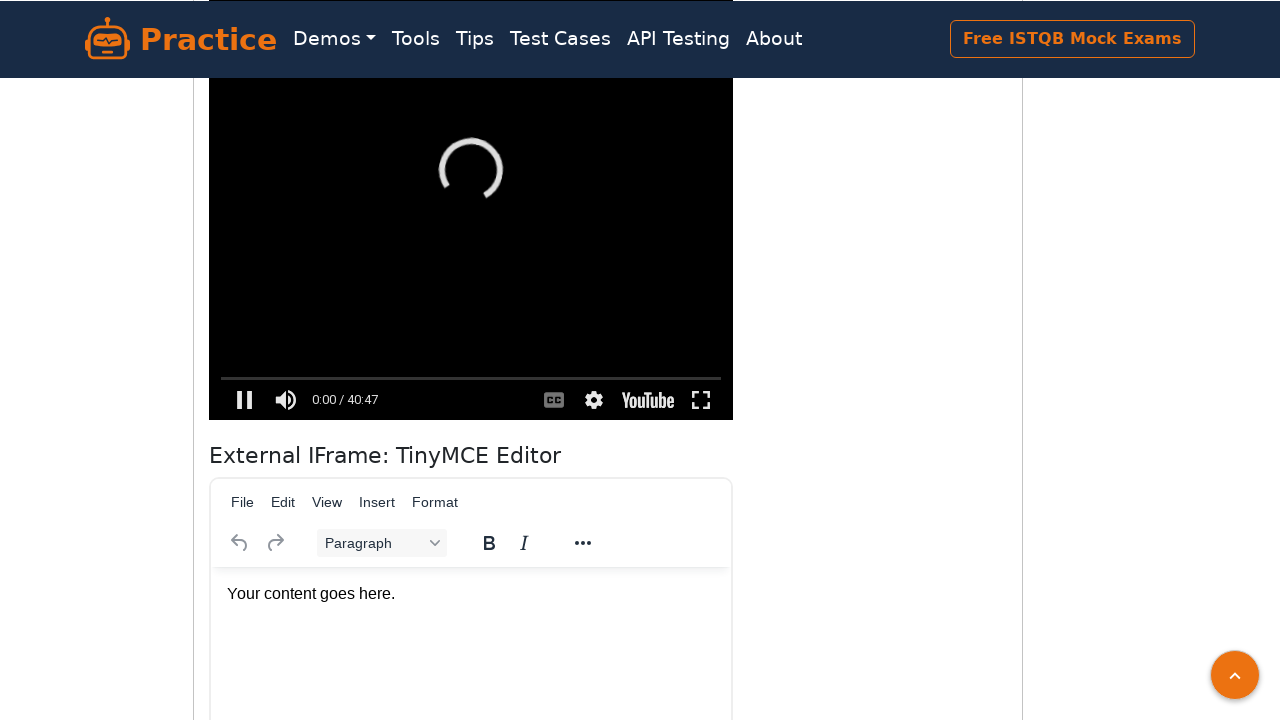

Filled email field with 'randomuser7842@testmail.com' on #email-subscribe >> internal:control=enter-frame >> #email
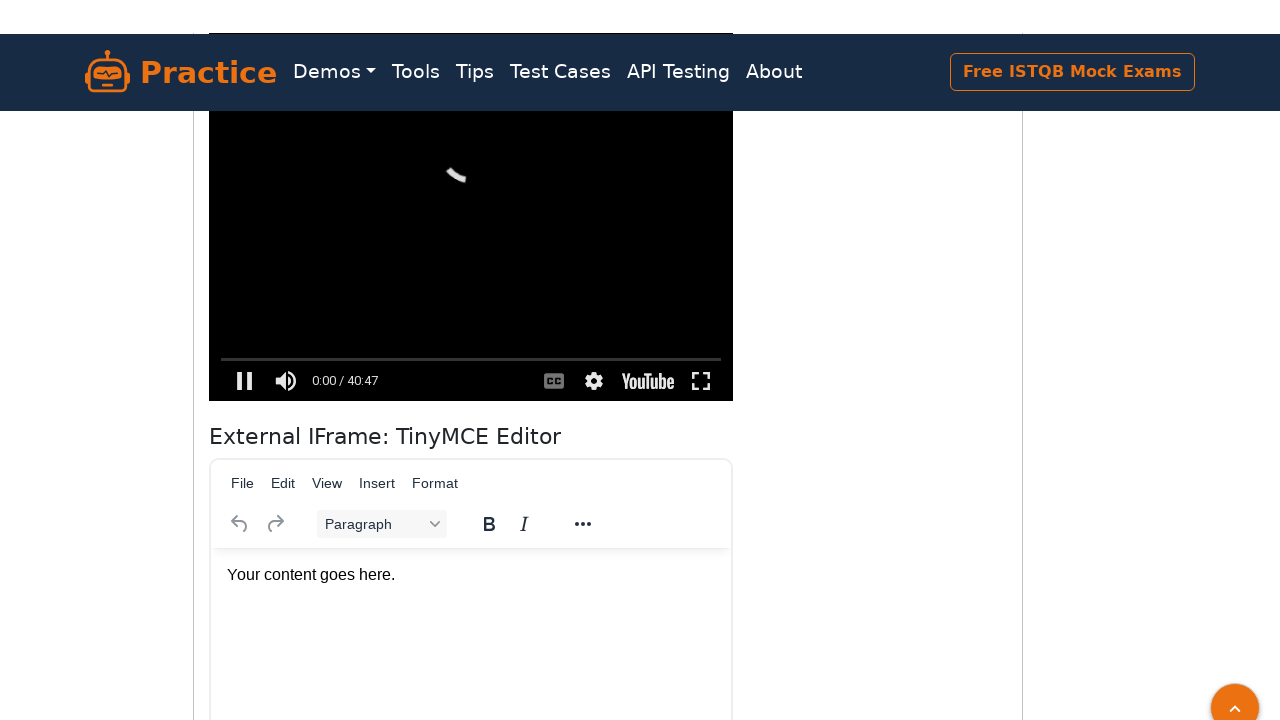

Pressed PageDown to scroll within email subscription iframe on #email-subscribe >> internal:control=enter-frame >> #email
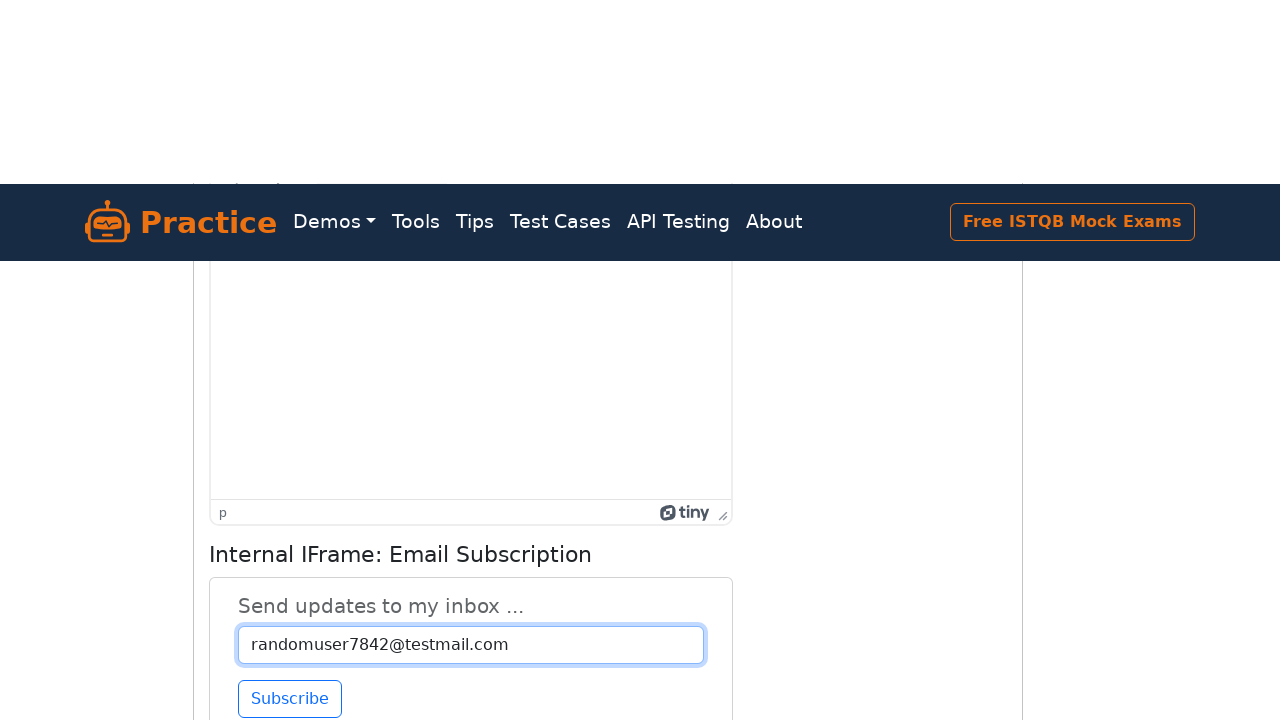

Clicked subscribe button in email subscription iframe at (290, 491) on #email-subscribe >> internal:control=enter-frame >> #btn-subscribe
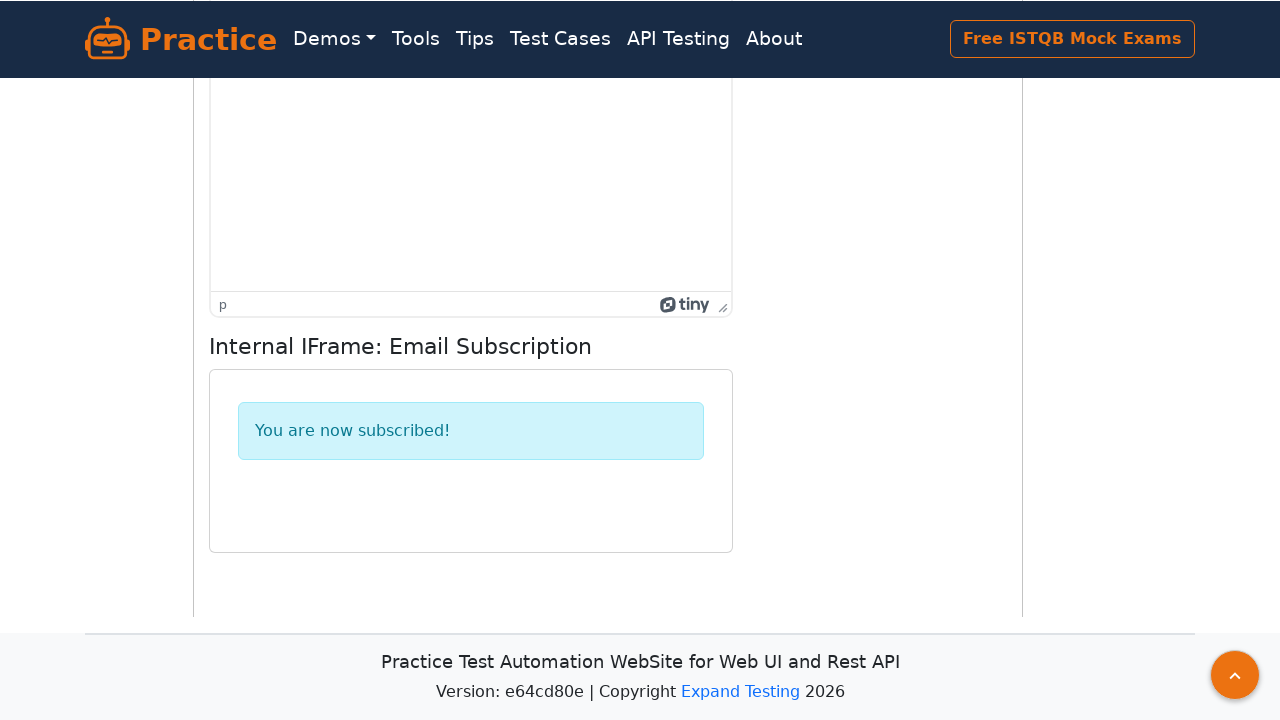

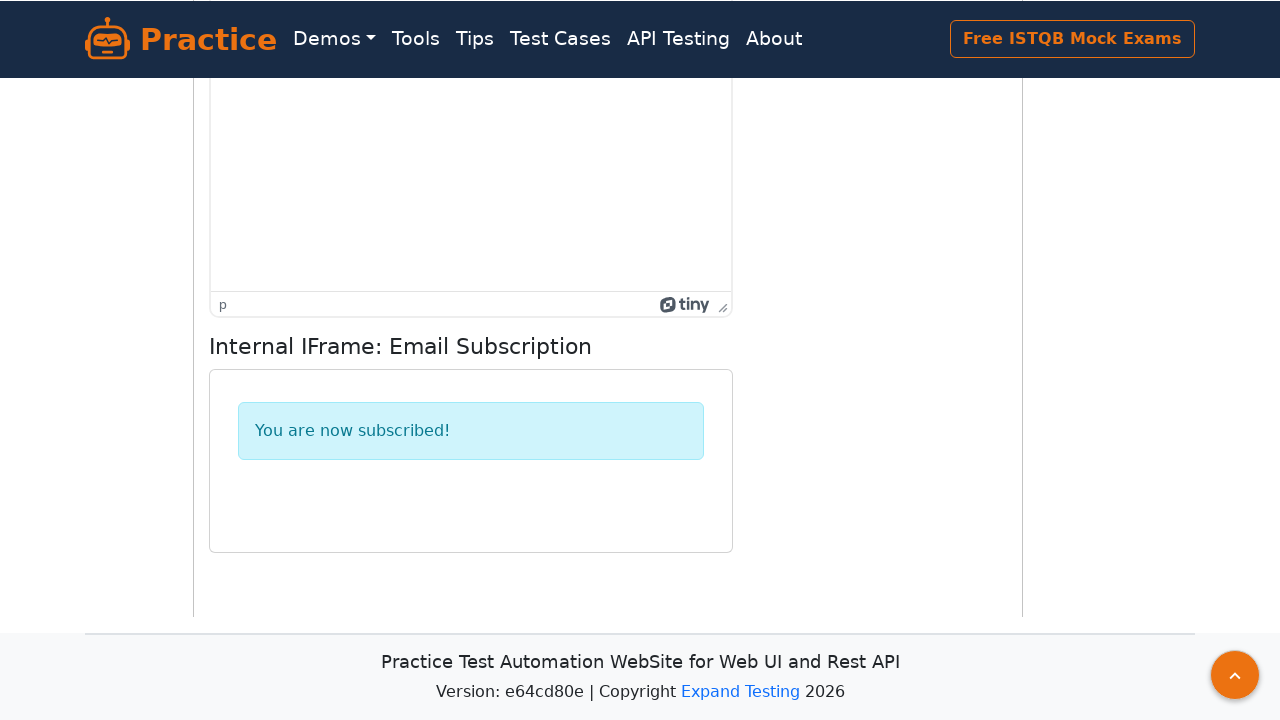